Tests browser windows functionality by clicking button to open new tab, then closing it and switching back

Starting URL: https://demoqa.com/

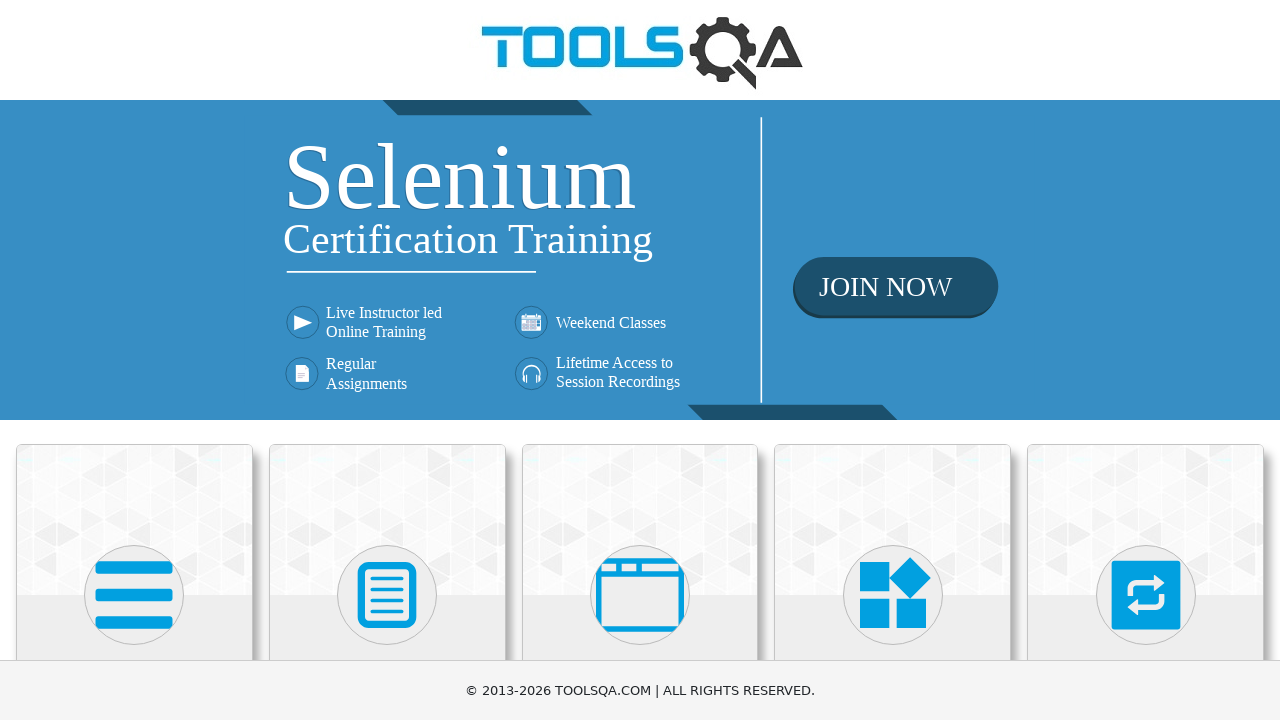

Clicked on 'Alerts, Frame & Windows' menu at (640, 360) on xpath=//h5[text()='Alerts, Frame & Windows']
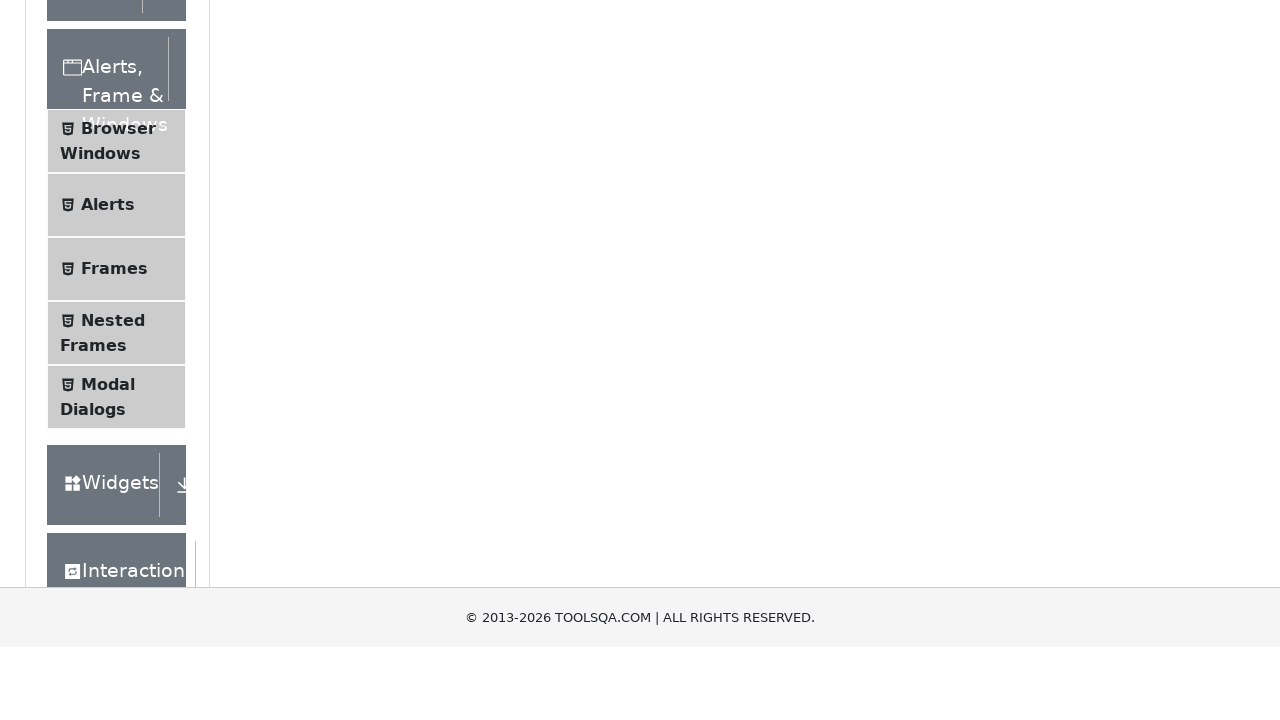

Clicked on 'Browser Windows' submenu at (118, 424) on xpath=//span[text()='Browser Windows']
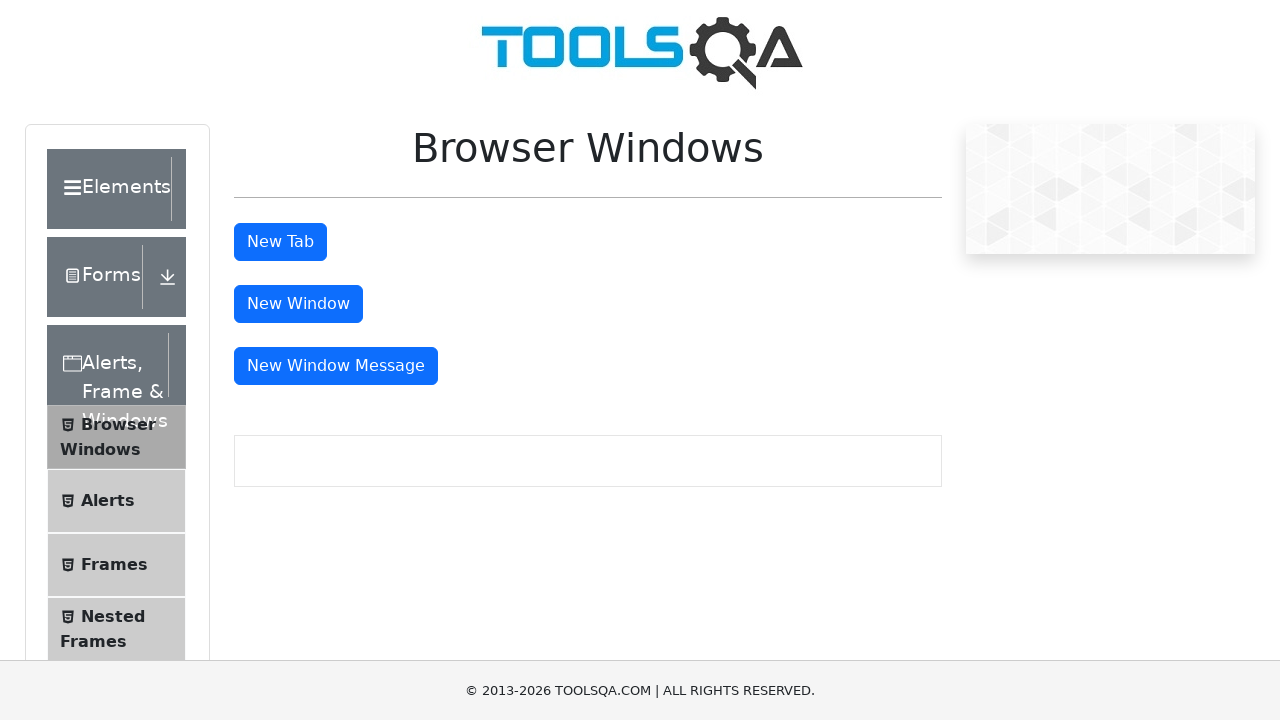

Clicked button to open new tab at (280, 242) on #tabButton
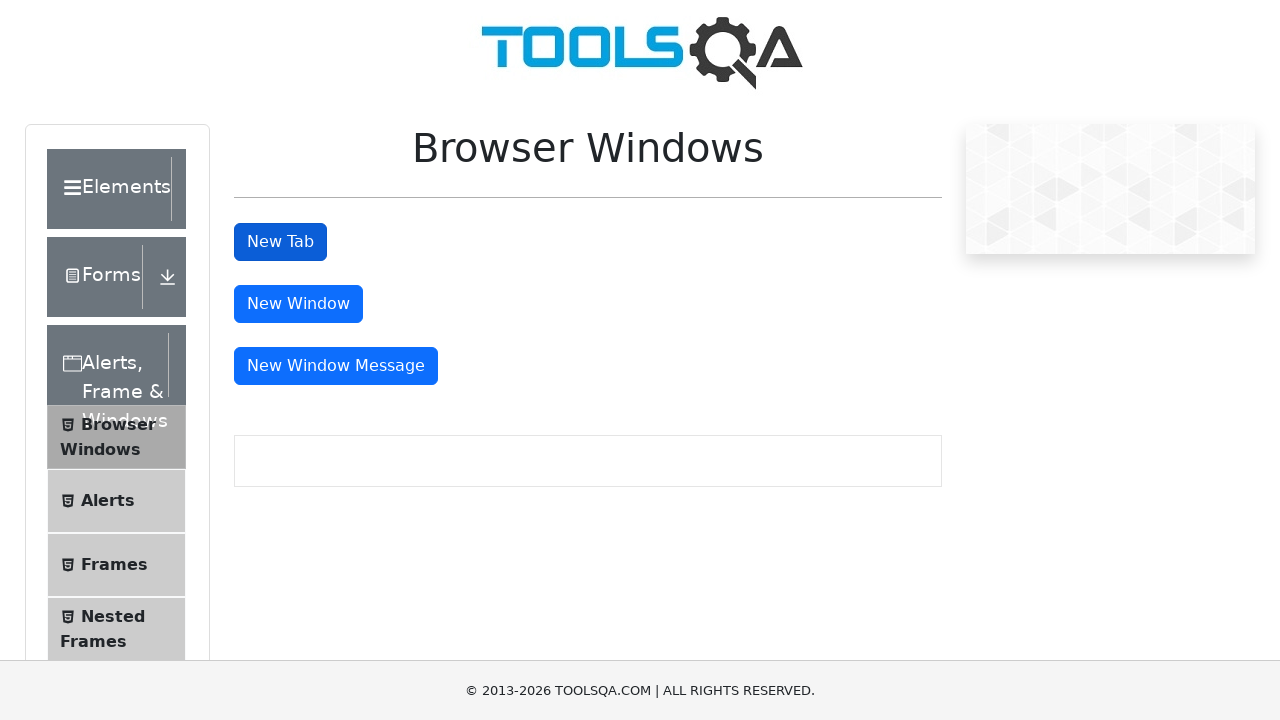

New tab loaded successfully
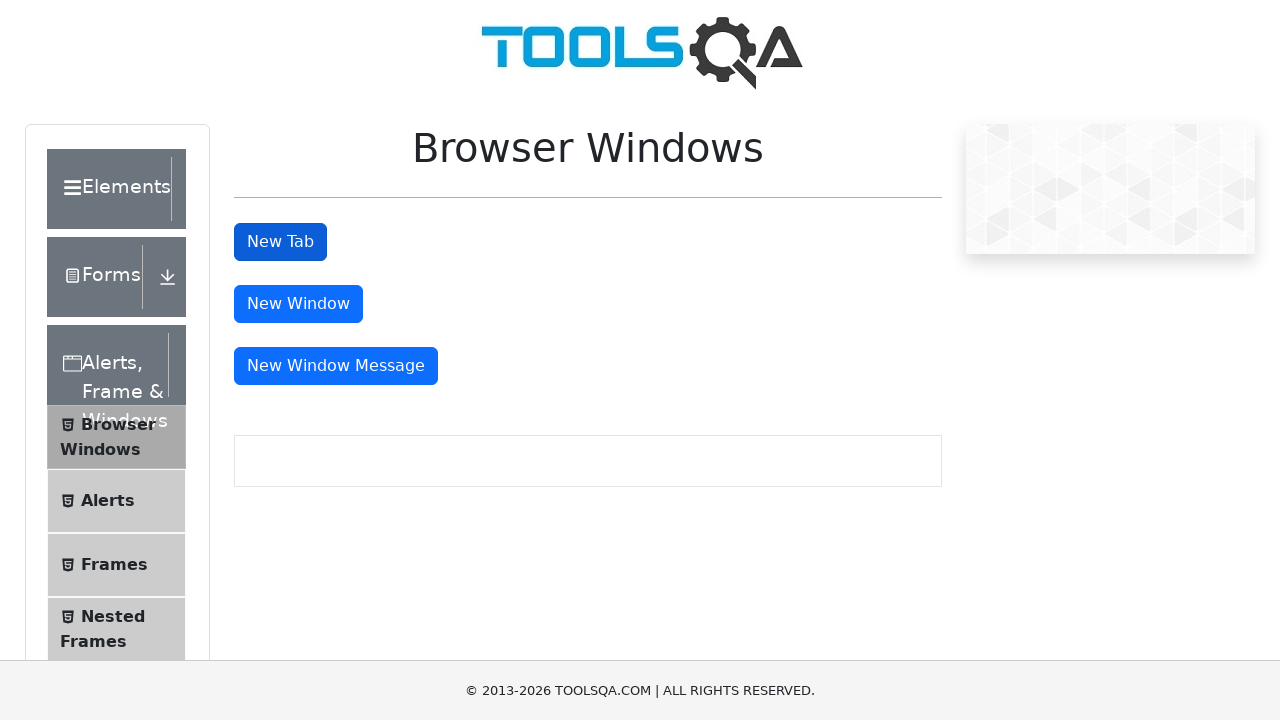

Closed new tab and switched back to original window
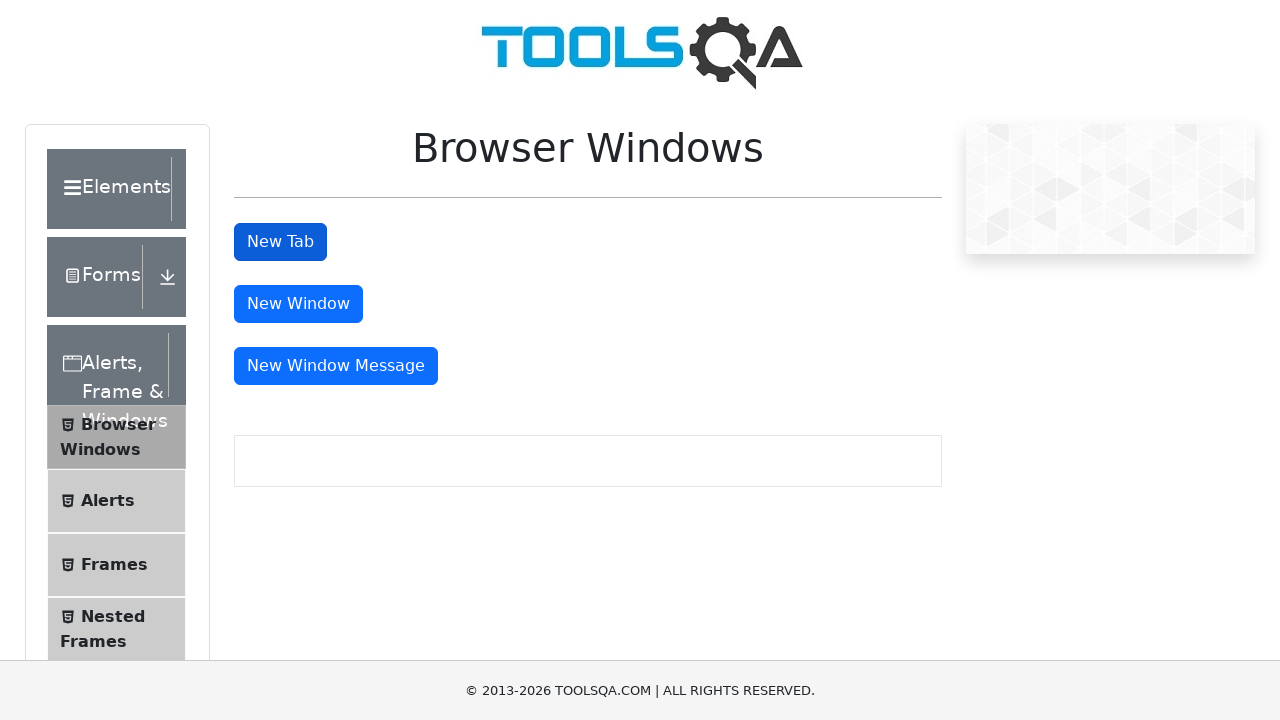

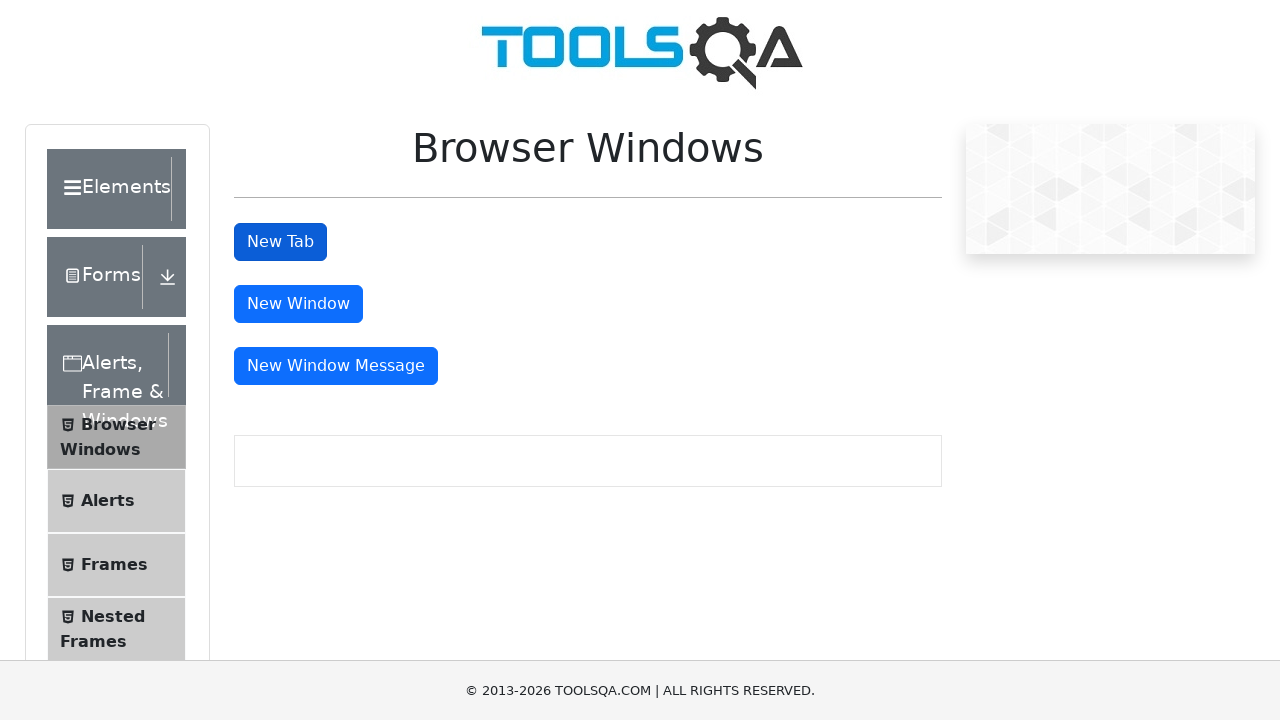